Tests X player winning by diagonal from top-left to bottom-right

Starting URL: https://localline.github.io/QA-Automation-Specialist-Challenge/

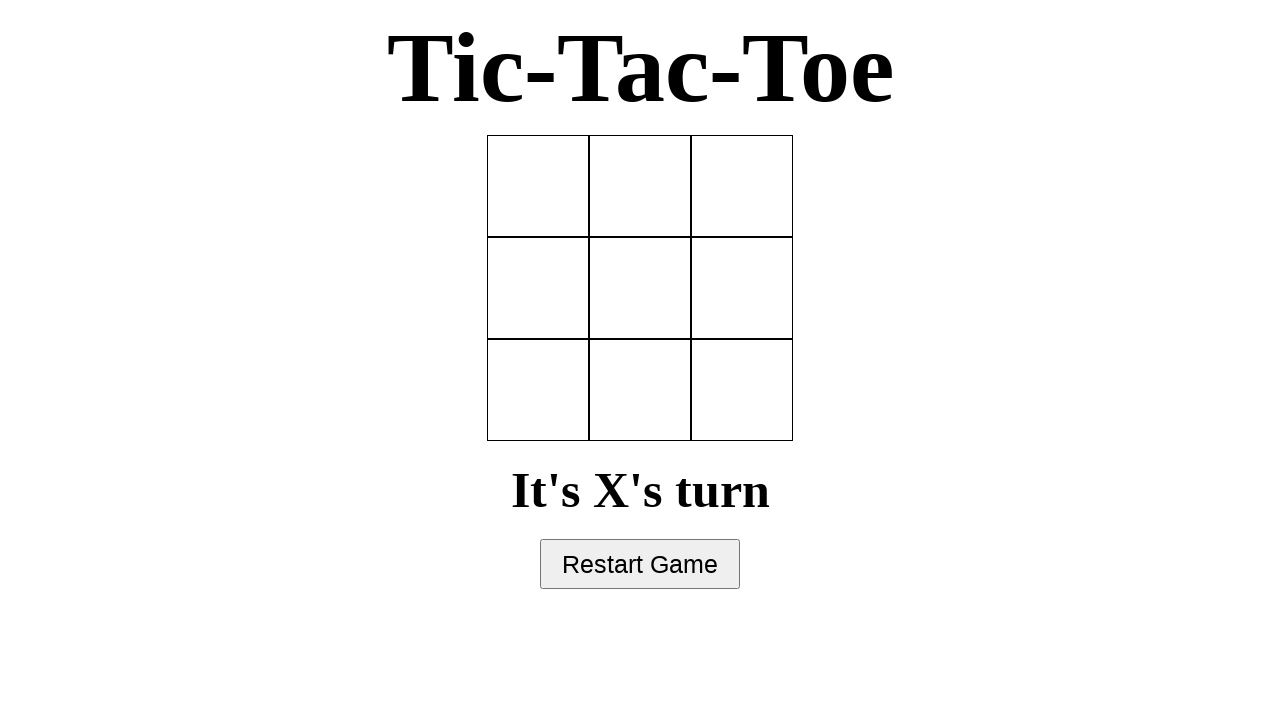

Navigated to tic-tac-toe game page
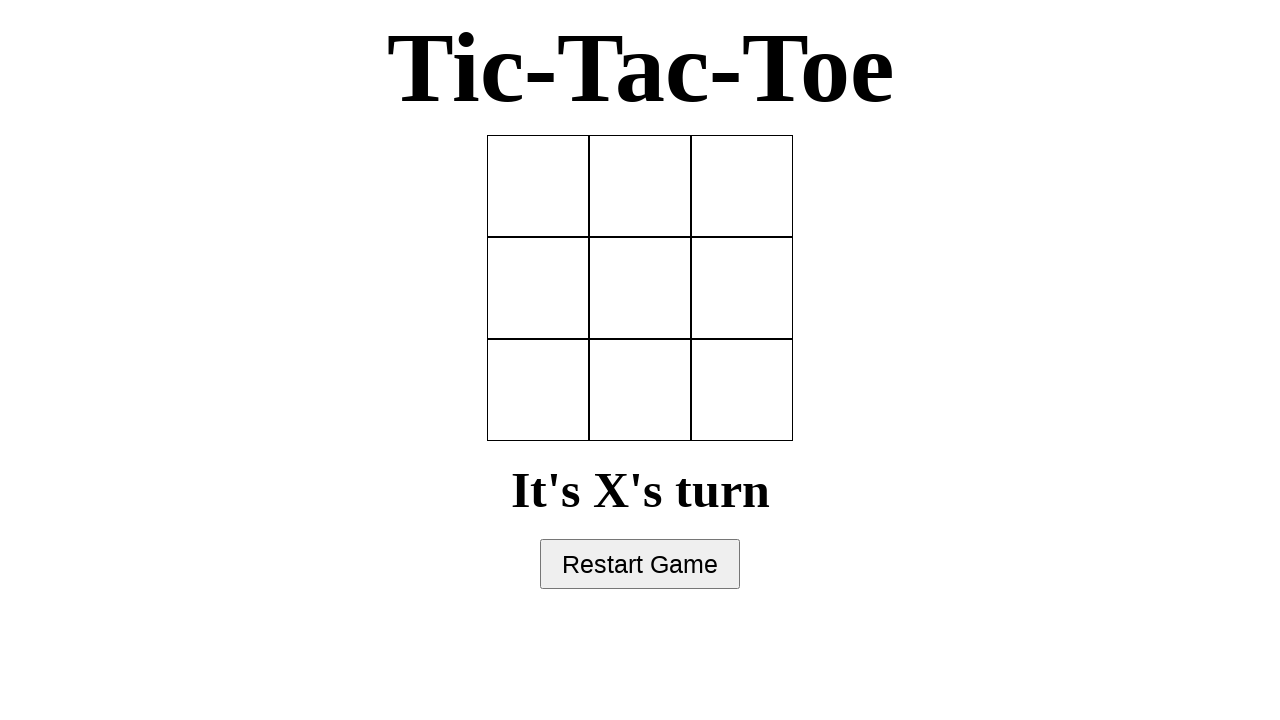

X played at top-left corner (0,0) at (538, 186) on [data-row='0'][data-col='0'], tr:nth-child(1) td:nth-child(1), .cell:nth-child(1
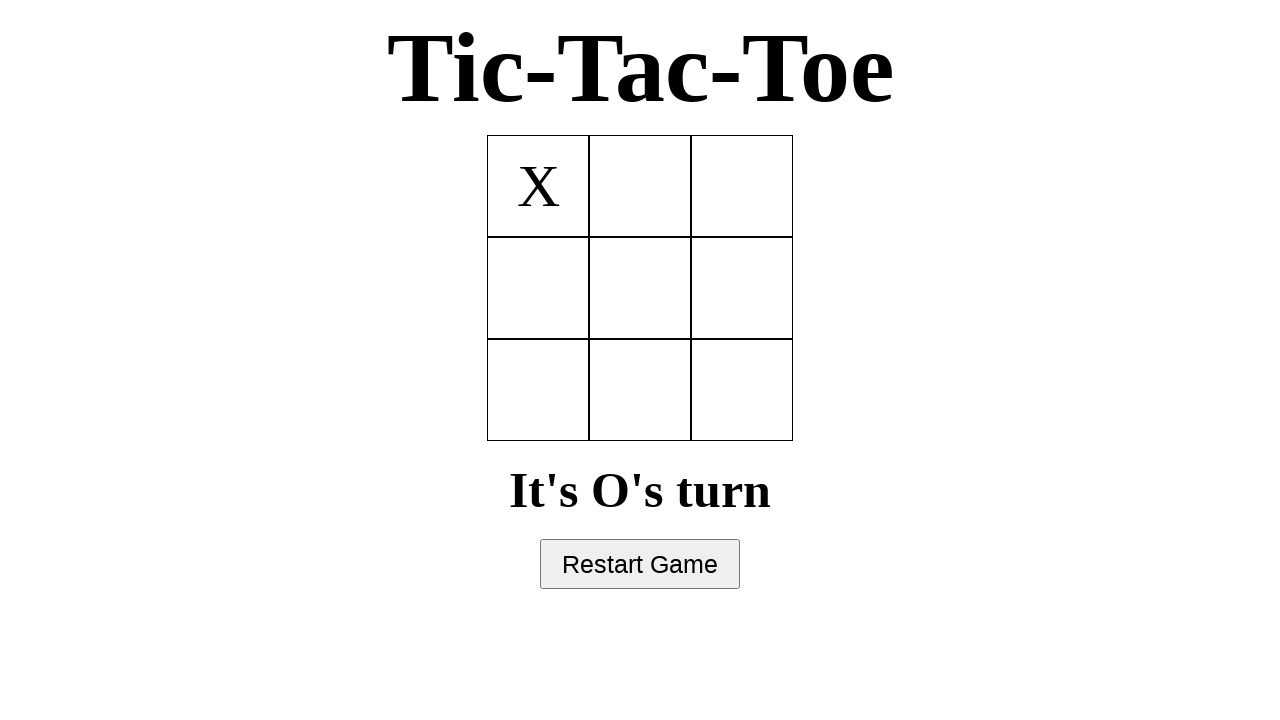

O played at top-middle (0,1) at (640, 186) on [data-row='0'][data-col='1'], tr:nth-child(1) td:nth-child(2), .cell:nth-child(2
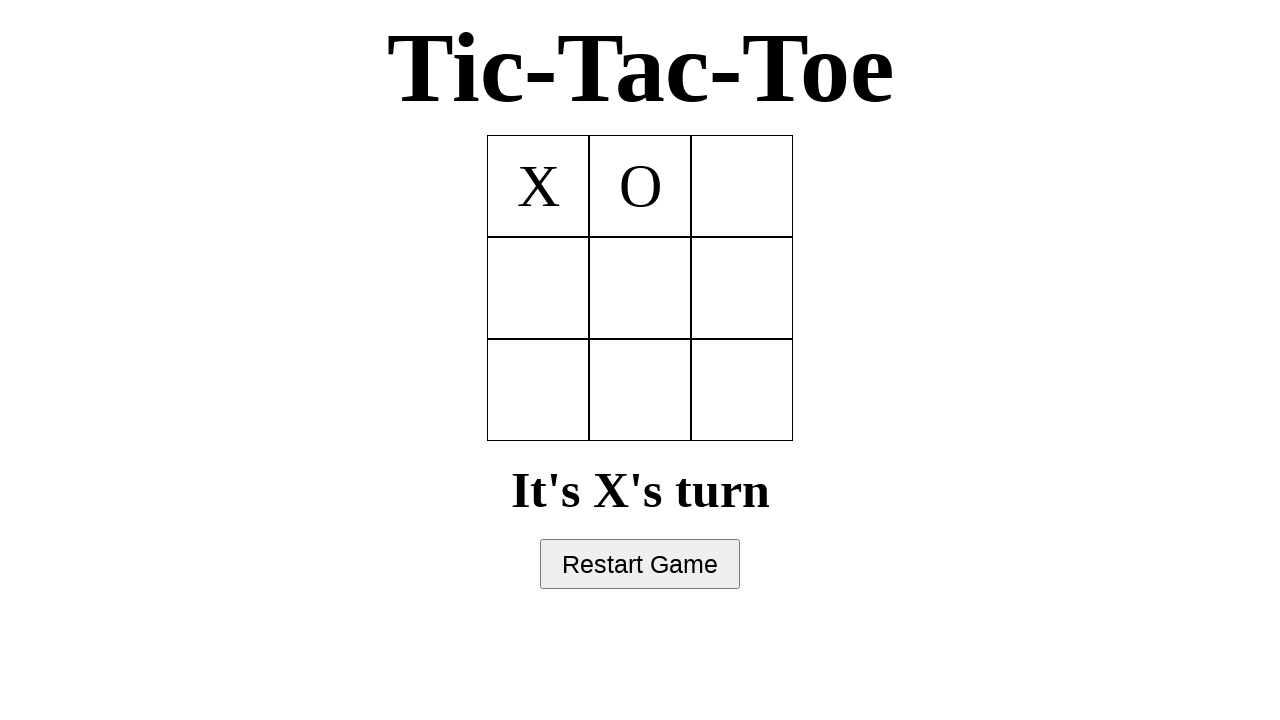

X played at center (1,1) at (640, 288) on [data-row='1'][data-col='1'], tr:nth-child(2) td:nth-child(2), .cell:nth-child(5
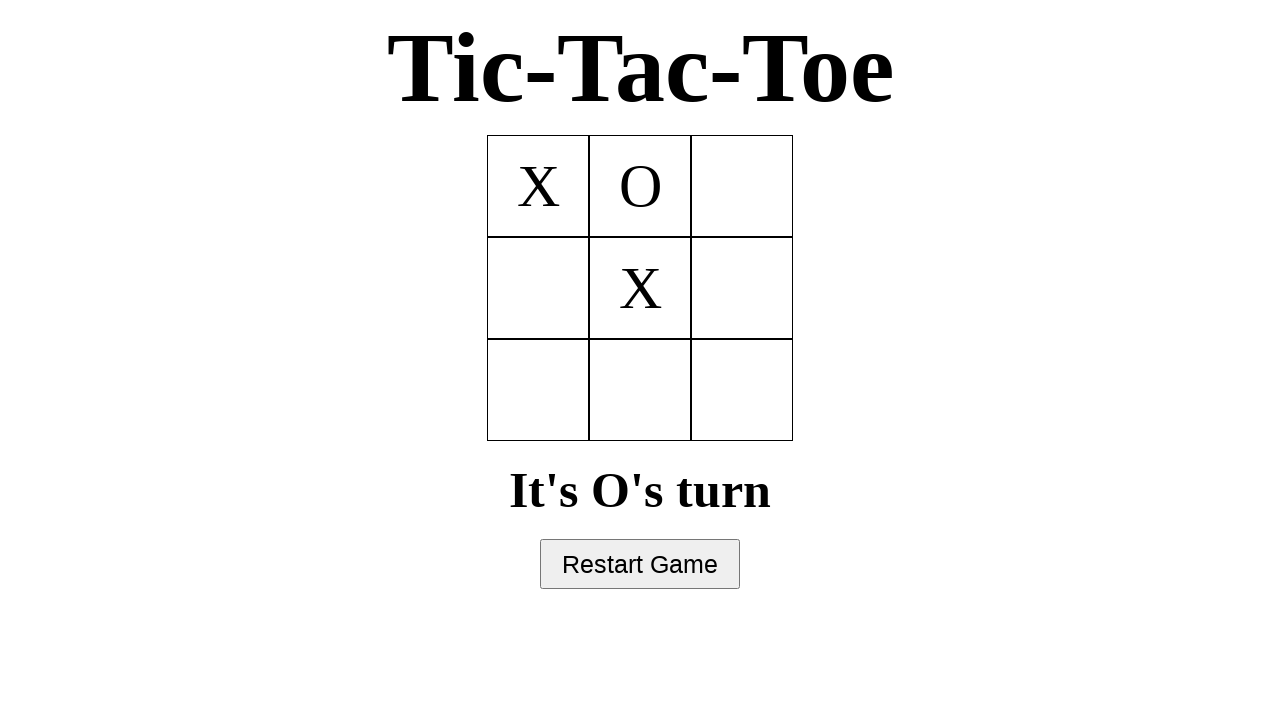

O played at top-right (0,2) at (742, 186) on [data-row='0'][data-col='2'], tr:nth-child(1) td:nth-child(3), .cell:nth-child(3
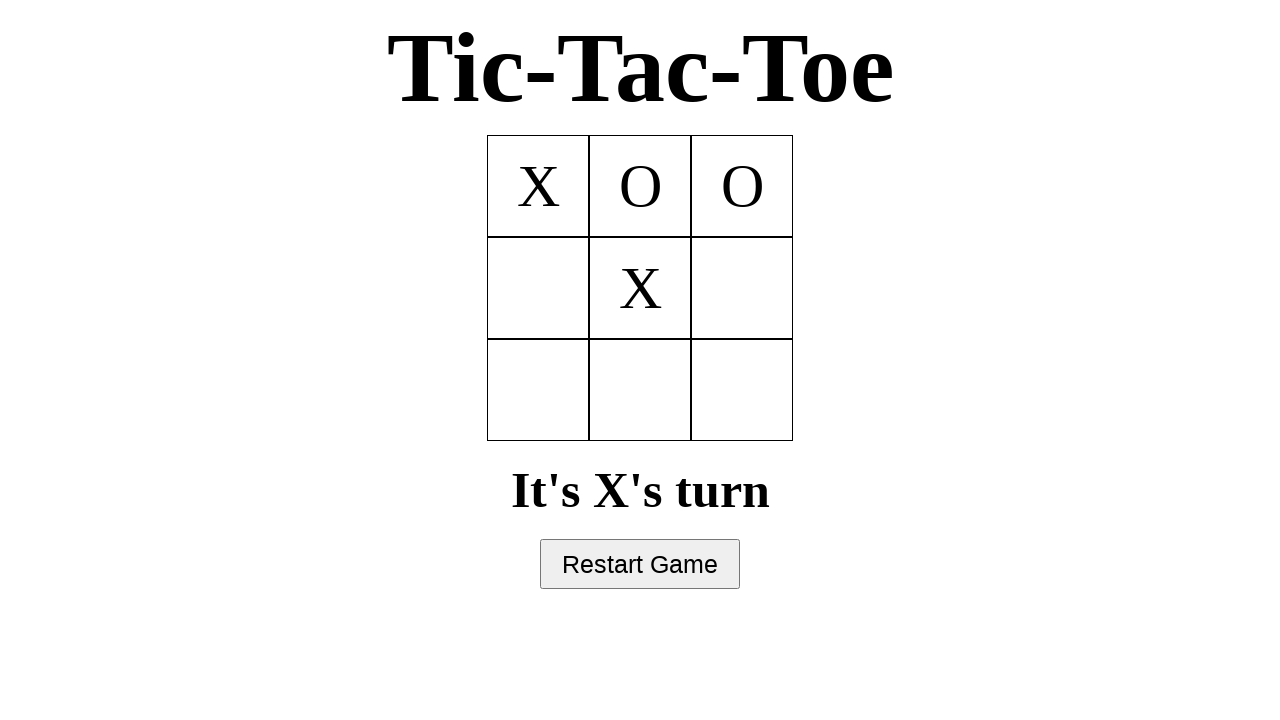

X played at bottom-right (2,2) - X wins with diagonal at (742, 390) on [data-row='2'][data-col='2'], tr:nth-child(3) td:nth-child(3), .cell:nth-child(9
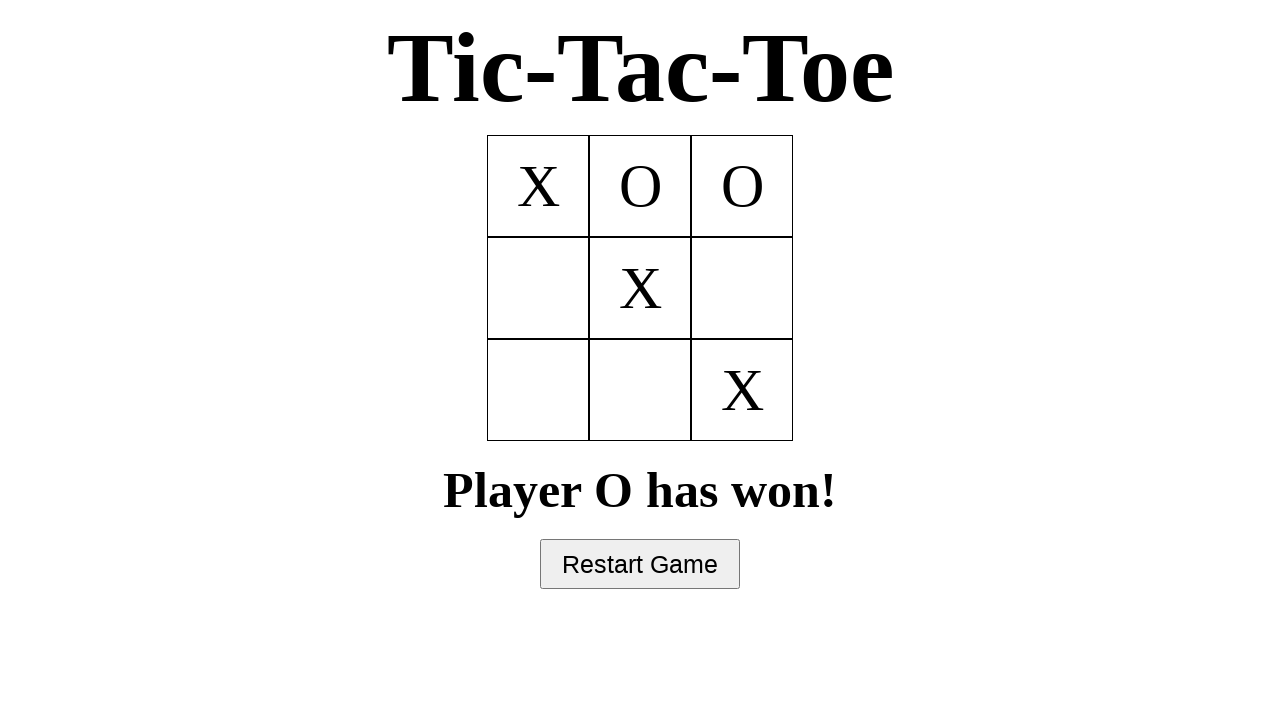

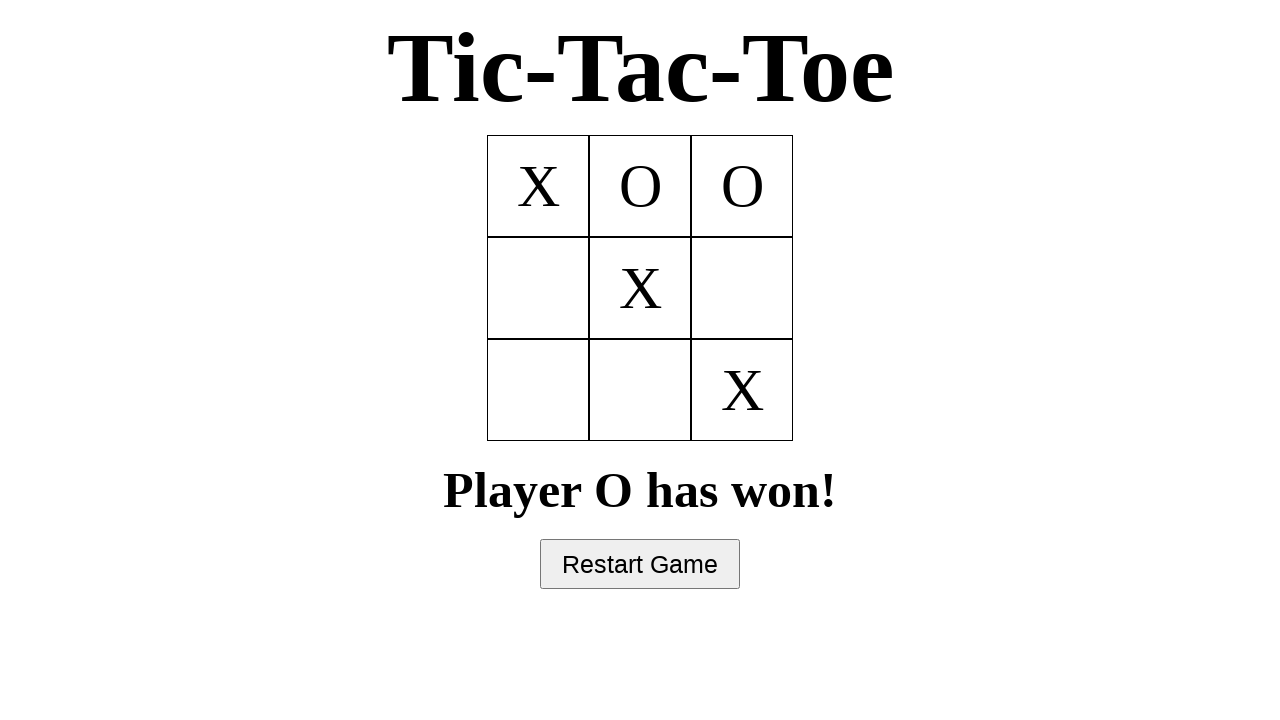